Navigates to a page and uses JavaScript evaluation to modify the title element's text content, demonstrating DOM manipulation capabilities.

Starting URL: https://nikita-filonov.github.io/qa-automation-engineer-ui-course/#/auth/login

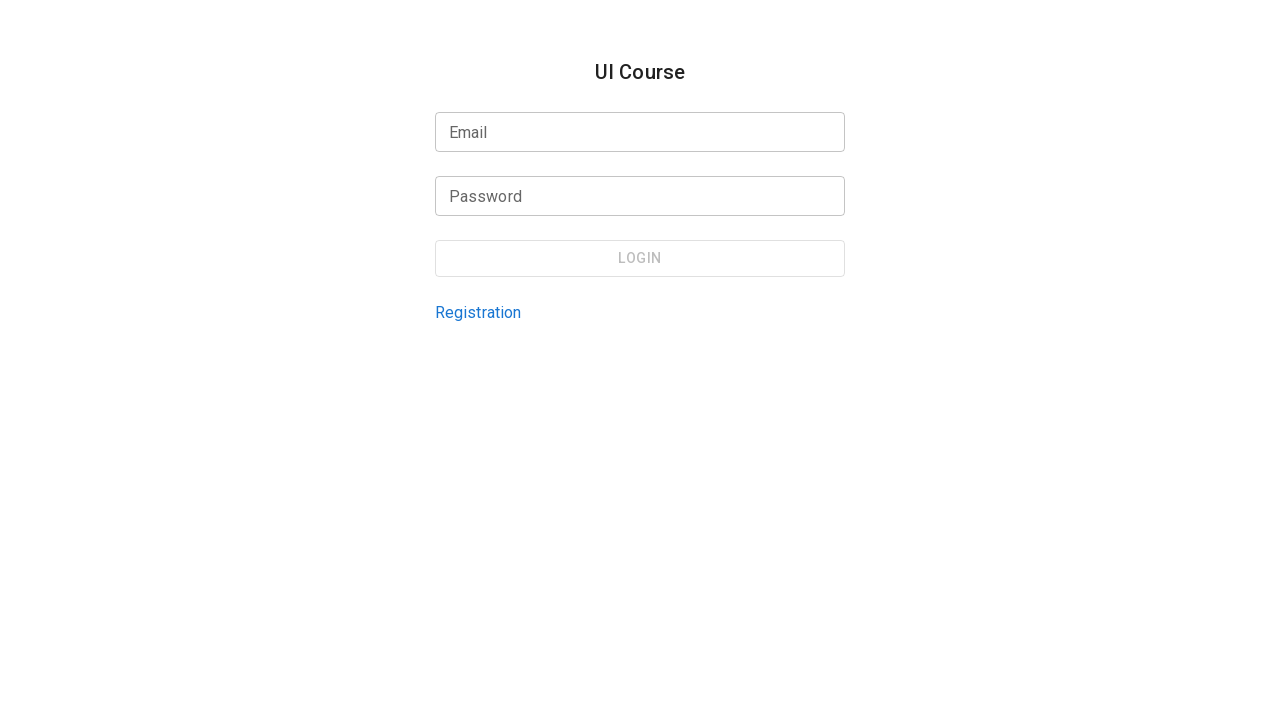

Evaluated JavaScript to modify title element text content to 'New Text'
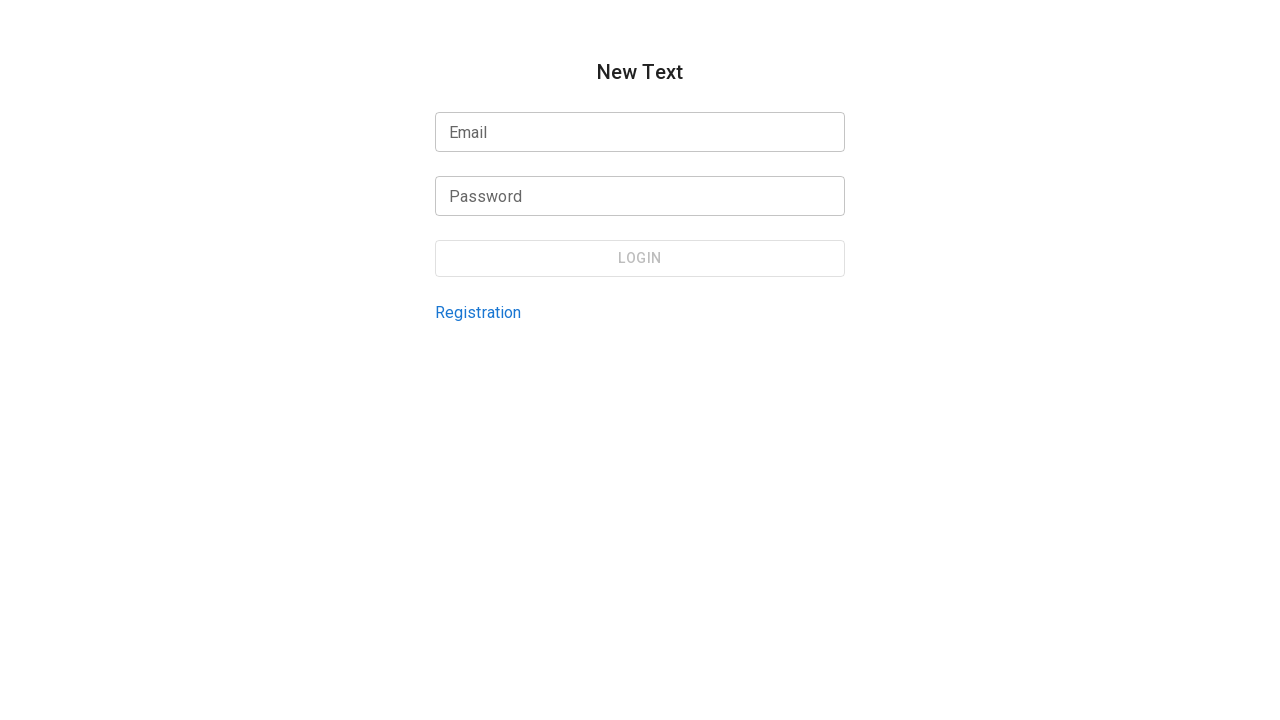

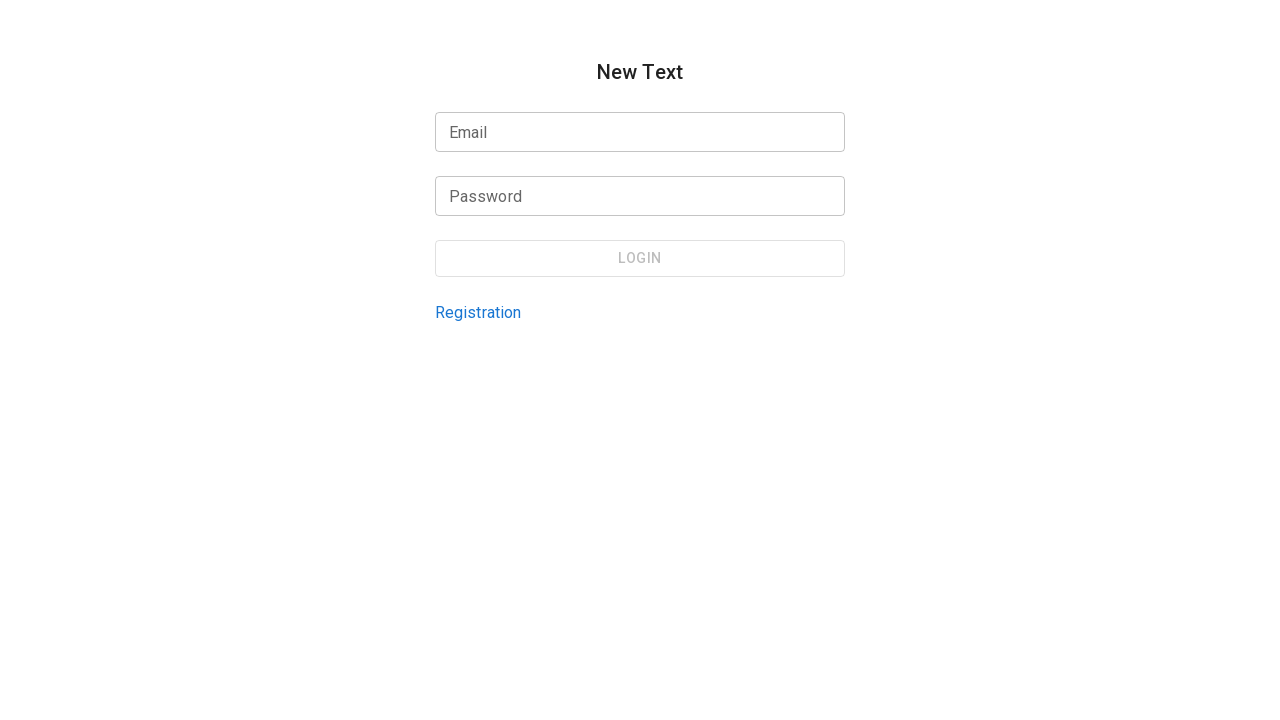